Tests registration form validation by submitting empty form and verifying all required field error messages are displayed

Starting URL: https://alada.vn/tai-khoan/dang-ky.html

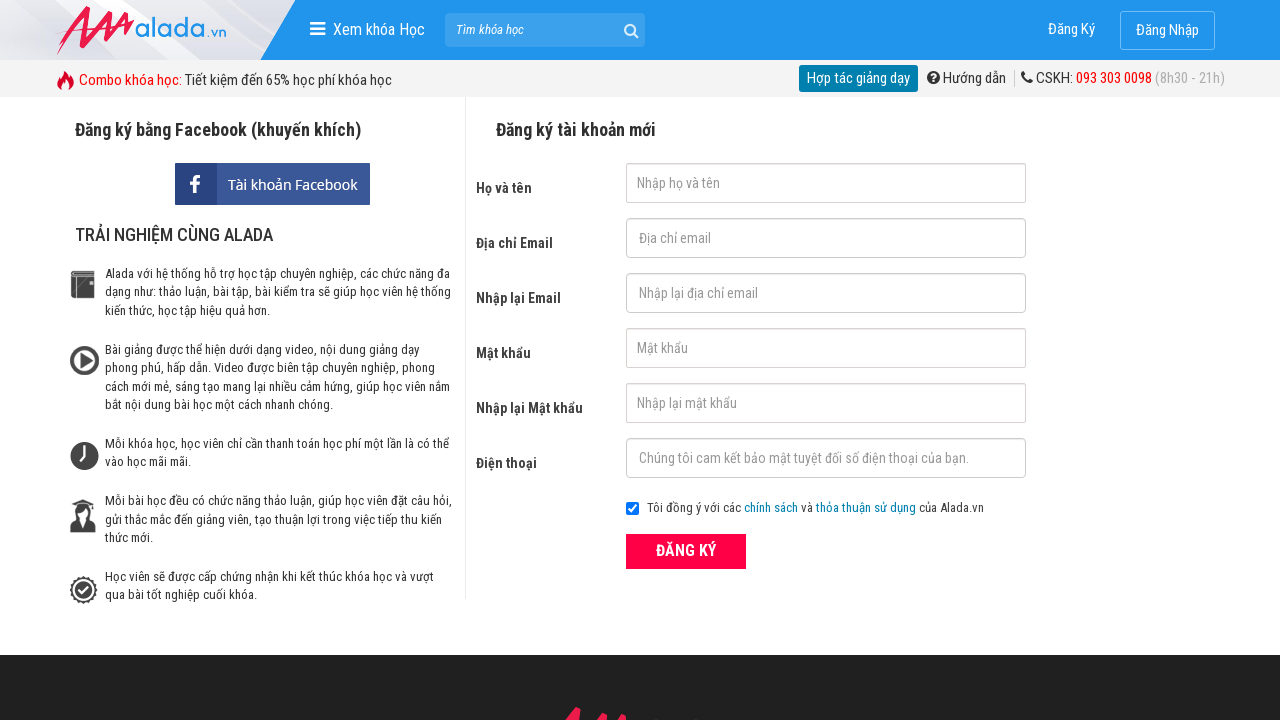

Navigated to registration page
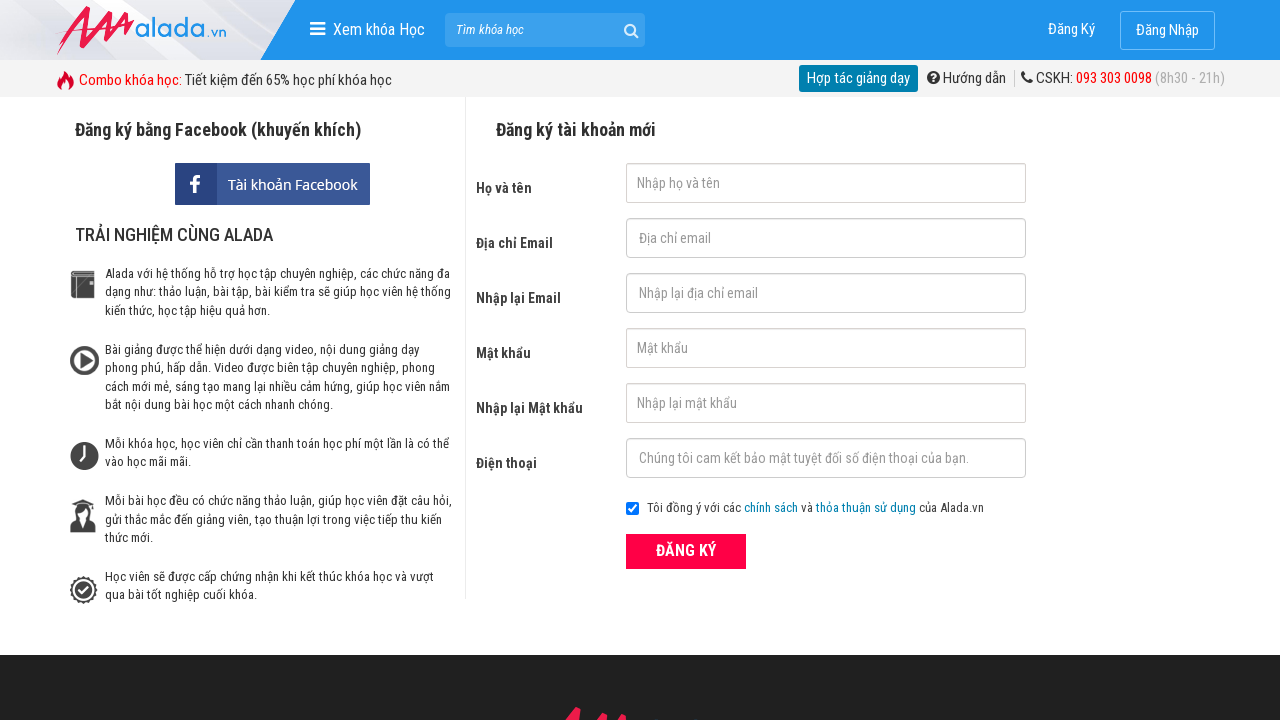

Clicked register button without filling any fields at (686, 551) on xpath=//div[contains(@class,'frmRegister')]//button[text()='ĐĂNG KÝ']
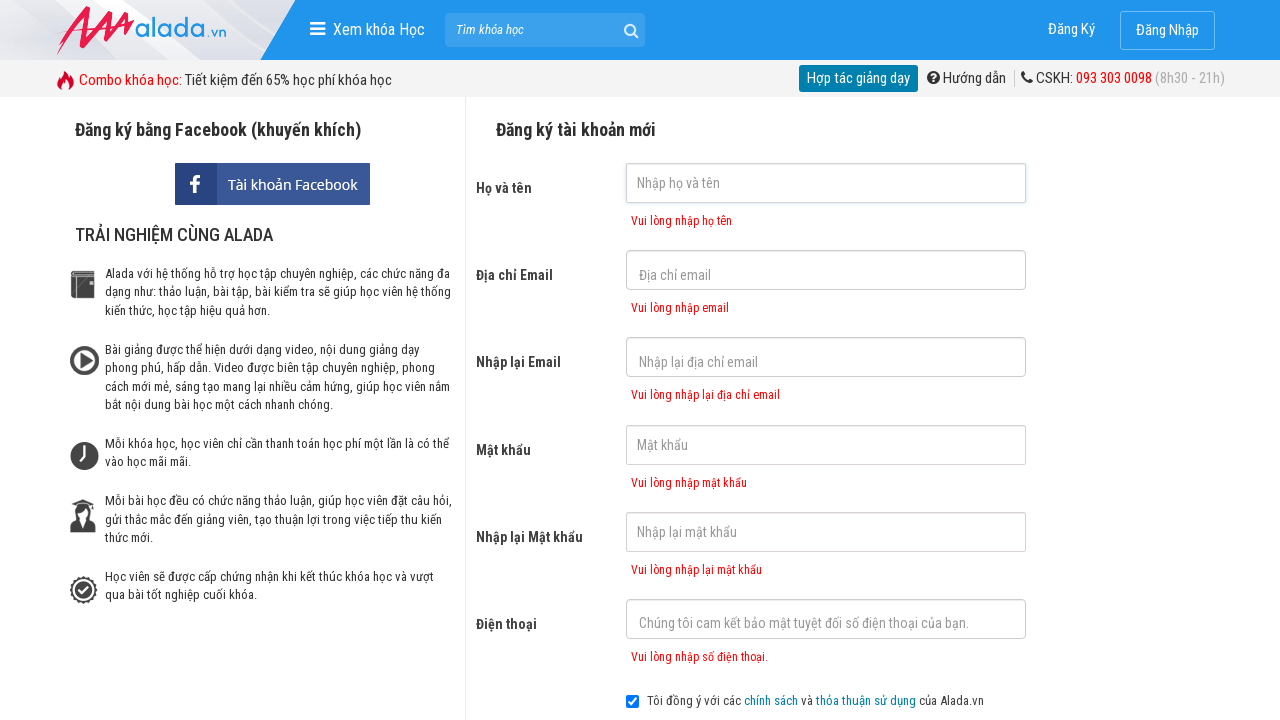

First name error message appeared
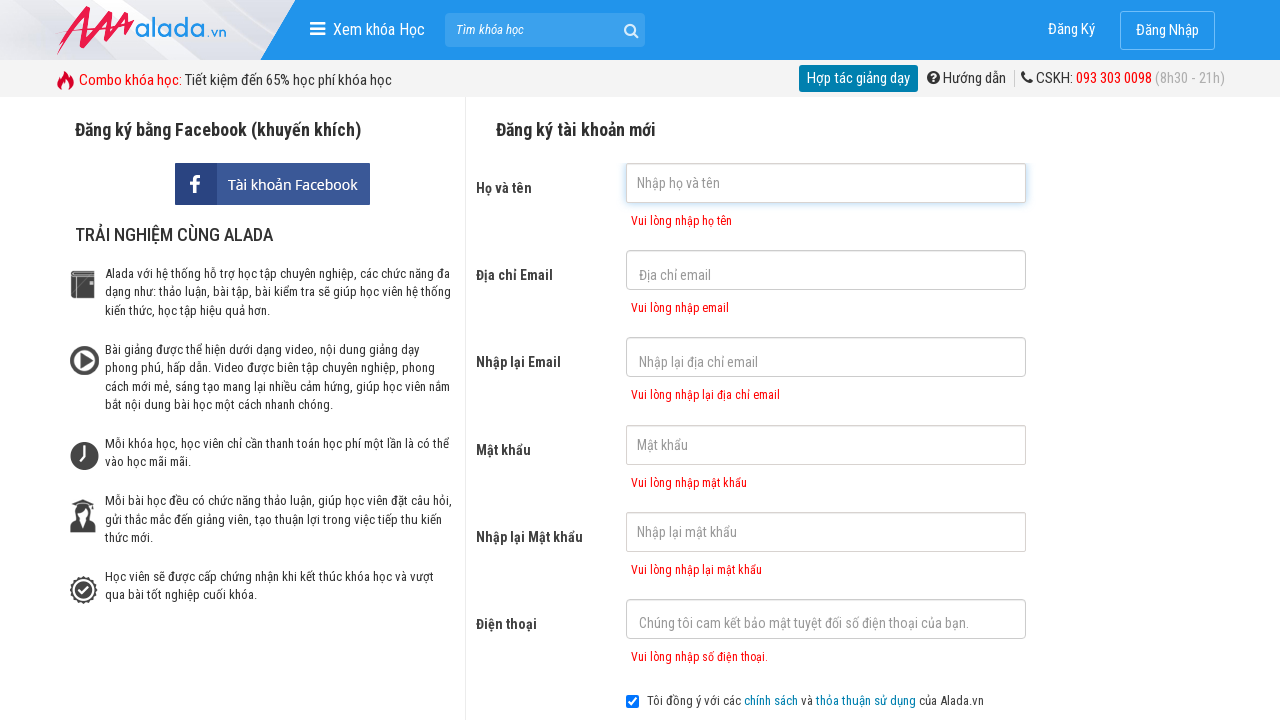

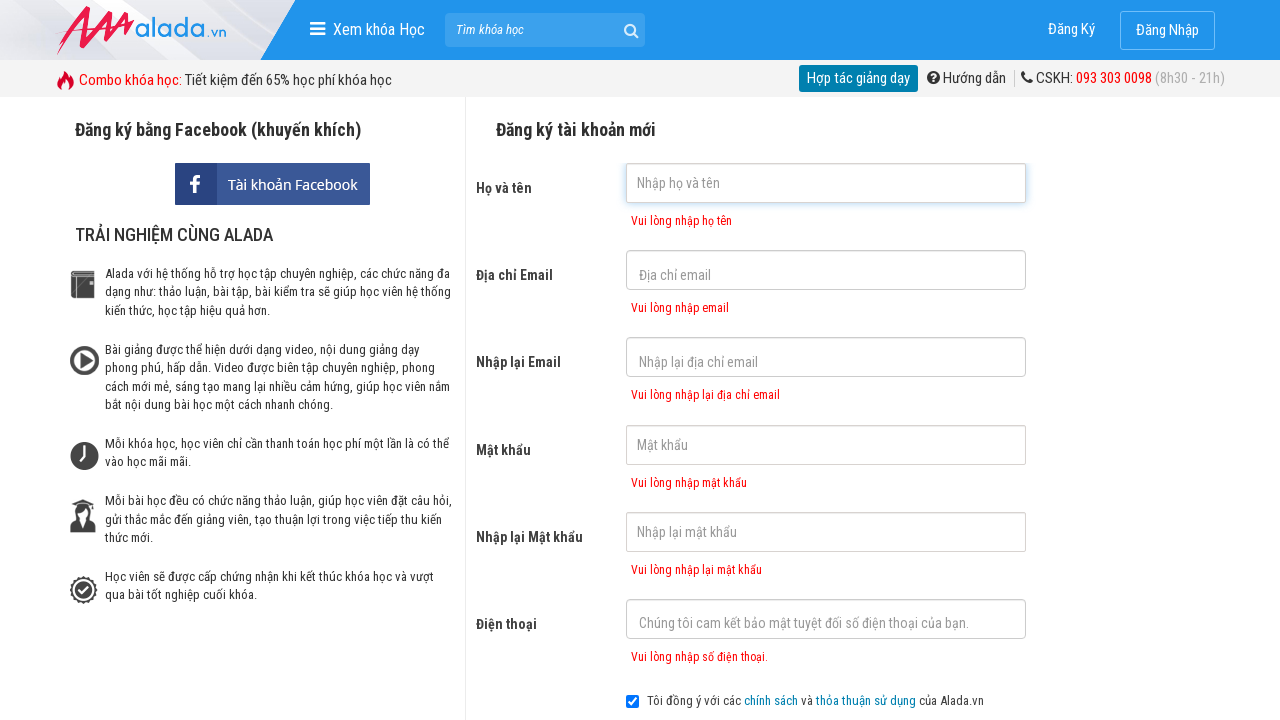